Tests displaying only completed todo items using the Completed filter

Starting URL: https://demo.playwright.dev/todomvc

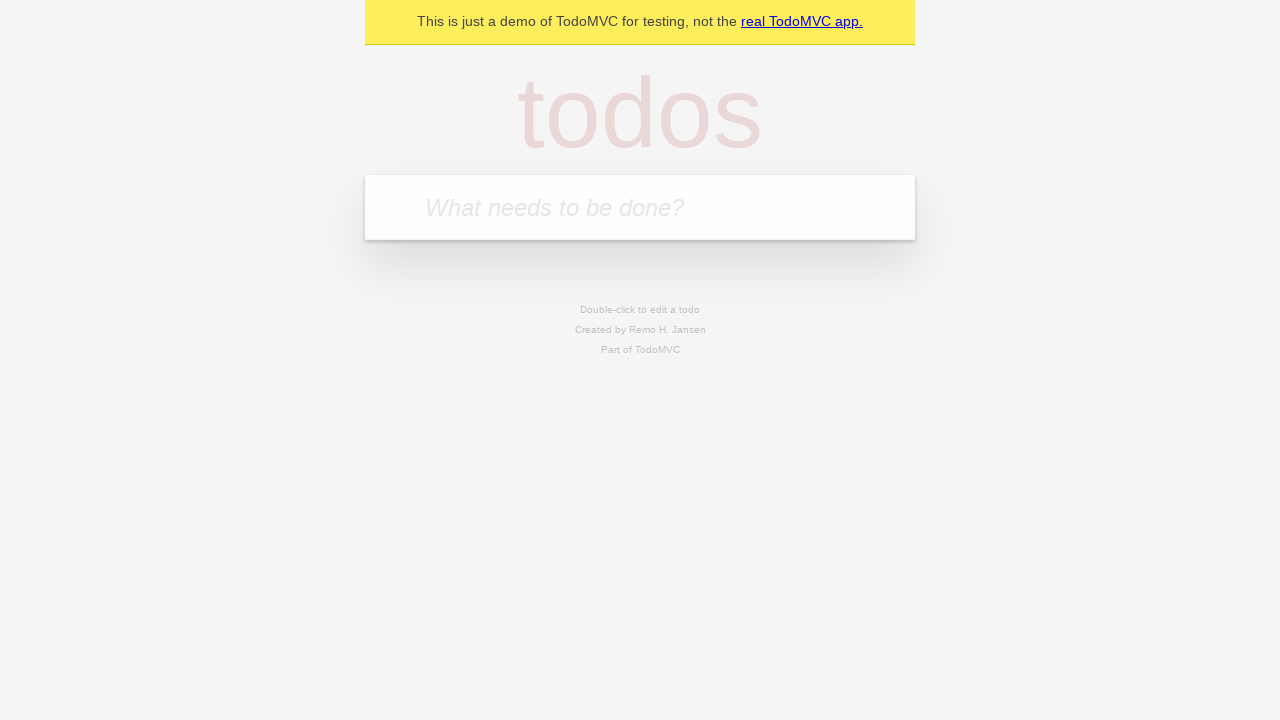

Filled todo input with 'buy some cheese' on internal:attr=[placeholder="What needs to be done?"i]
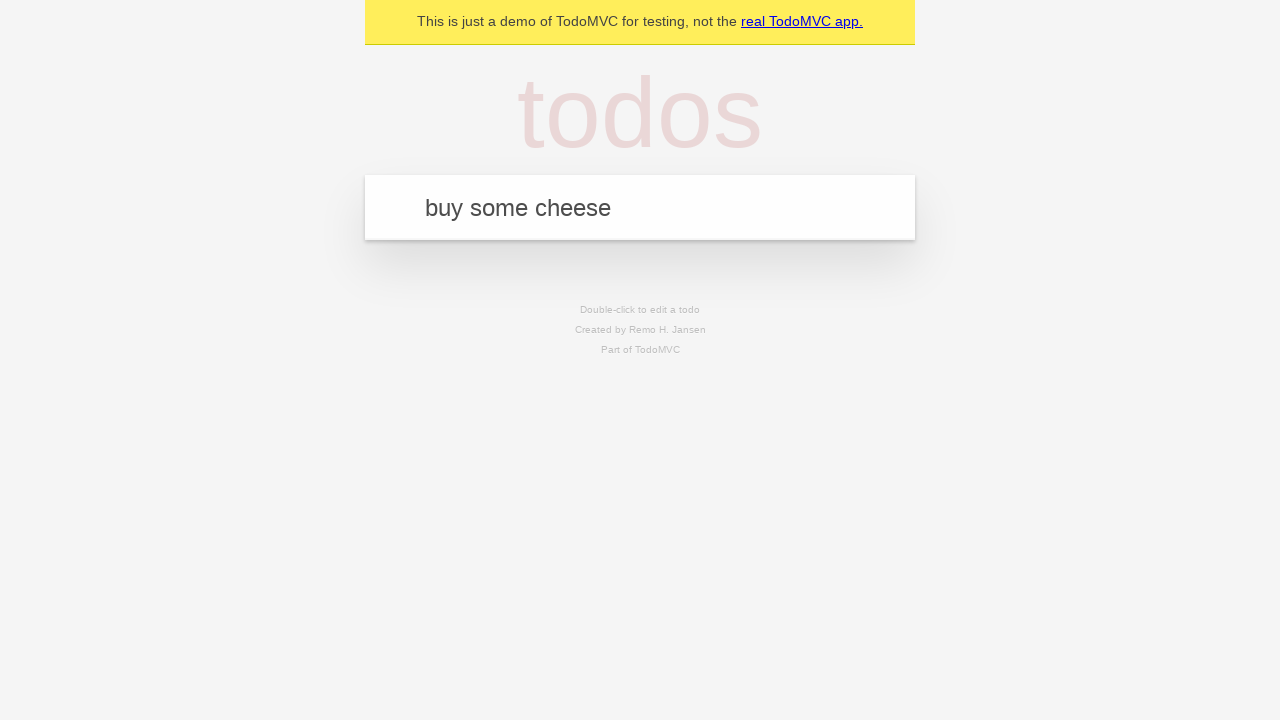

Pressed Enter to create first todo on internal:attr=[placeholder="What needs to be done?"i]
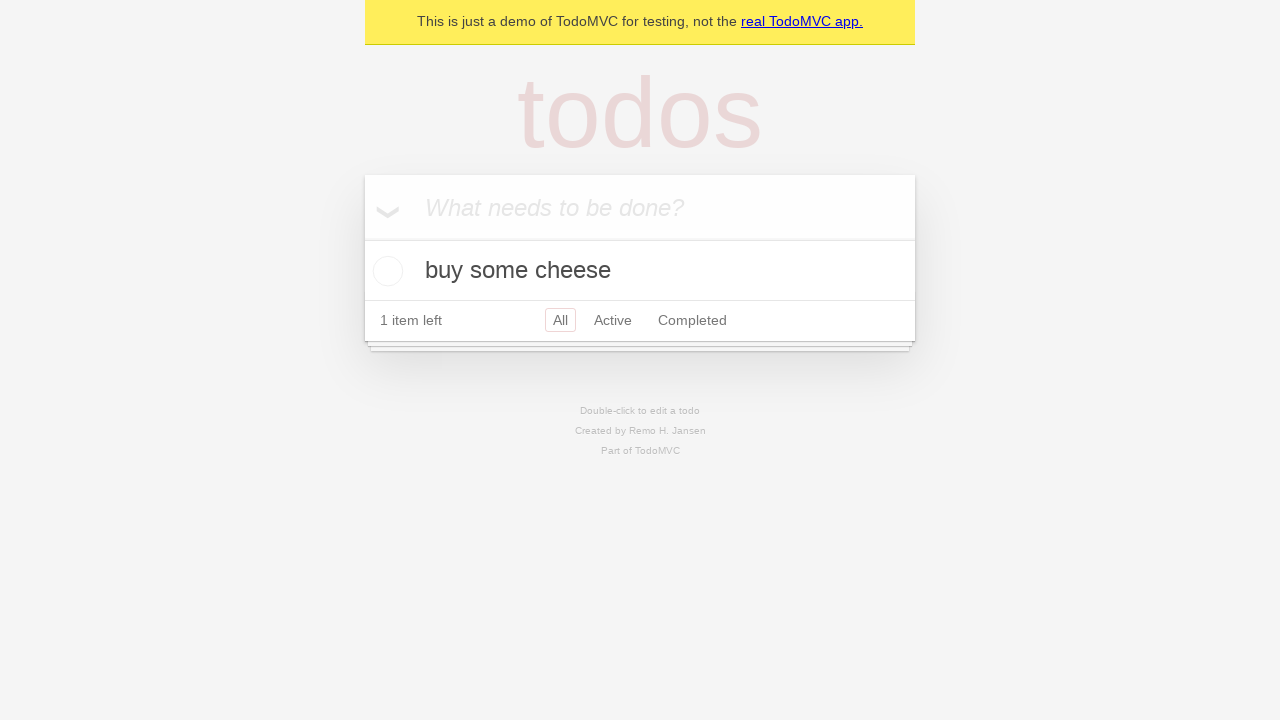

Filled todo input with 'feed the cat' on internal:attr=[placeholder="What needs to be done?"i]
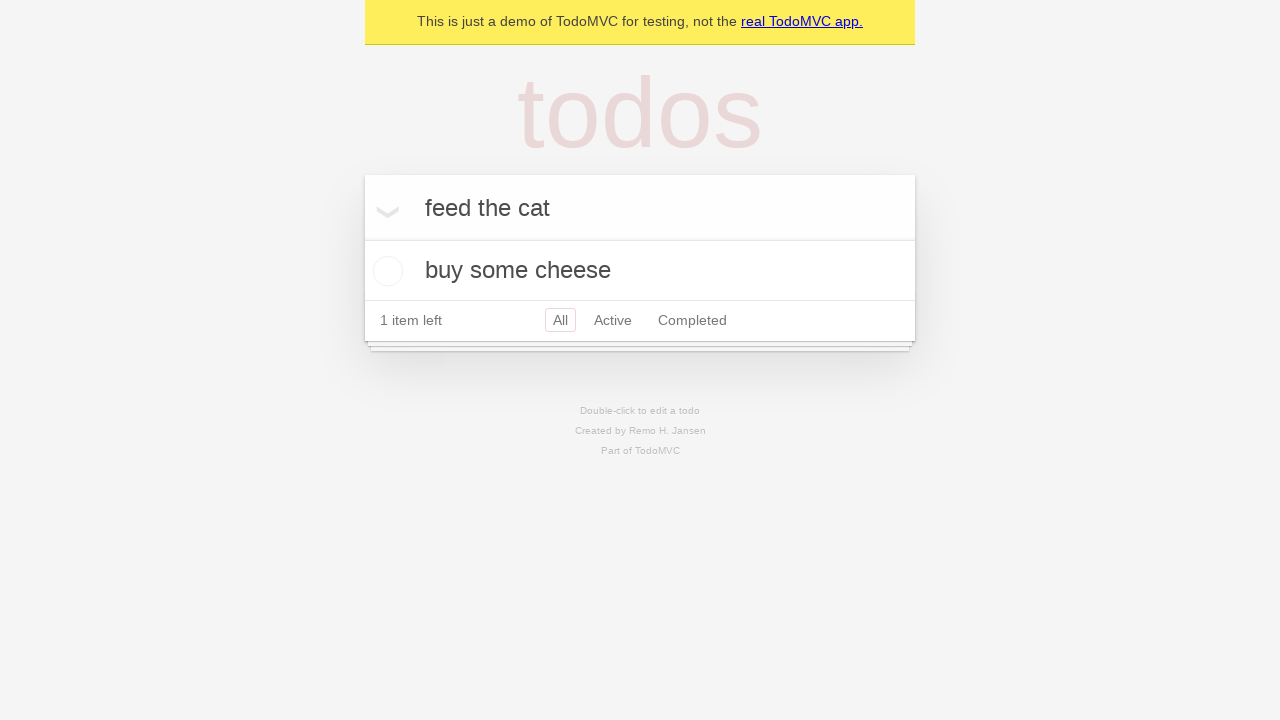

Pressed Enter to create second todo on internal:attr=[placeholder="What needs to be done?"i]
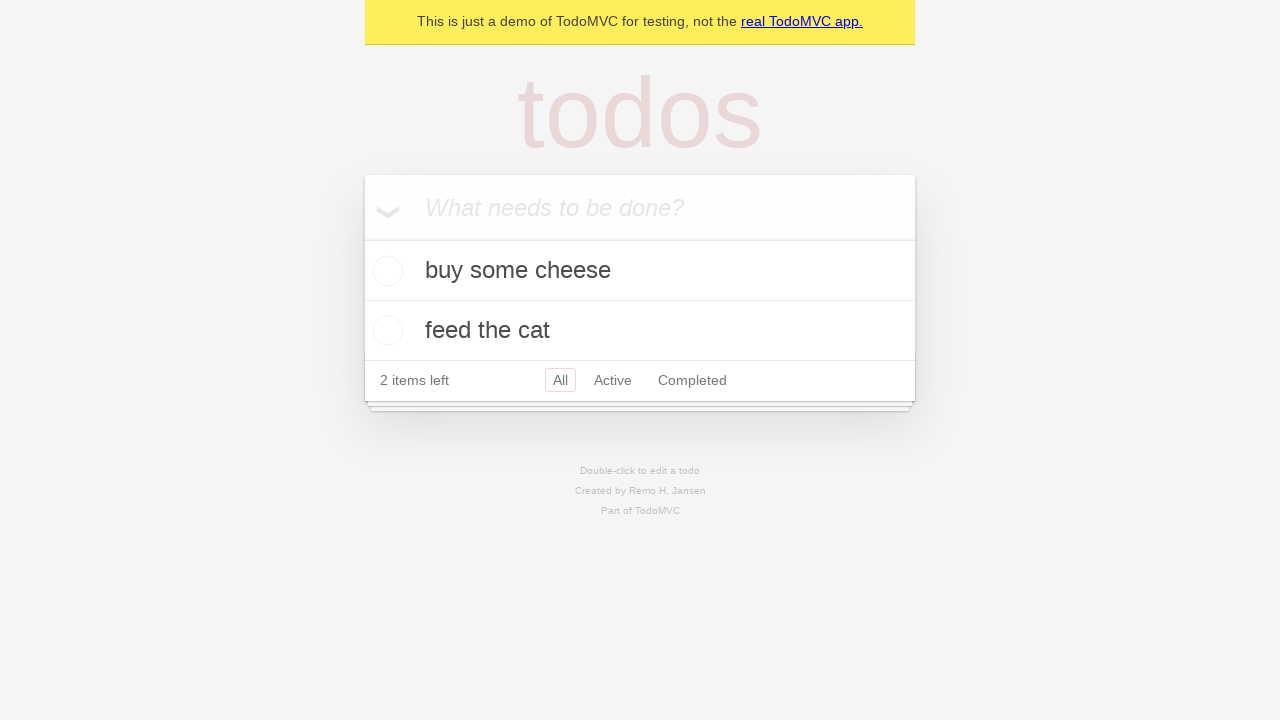

Filled todo input with 'book a doctors appointment' on internal:attr=[placeholder="What needs to be done?"i]
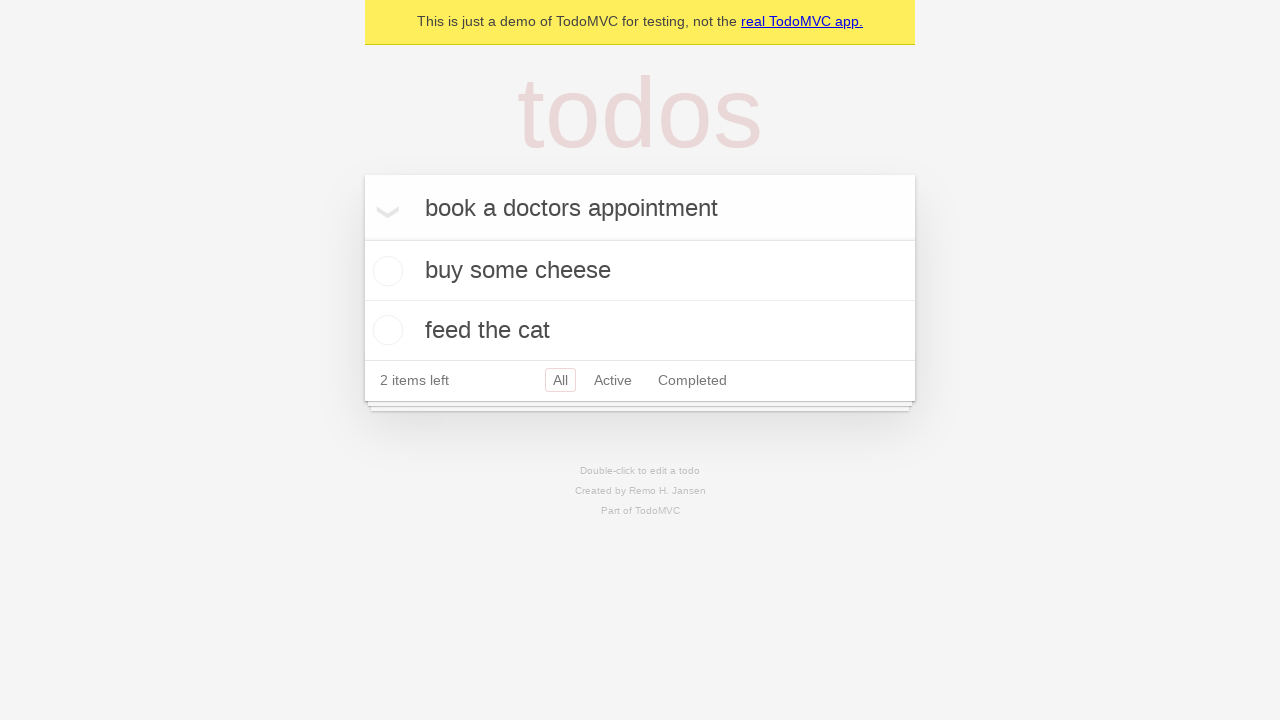

Pressed Enter to create third todo on internal:attr=[placeholder="What needs to be done?"i]
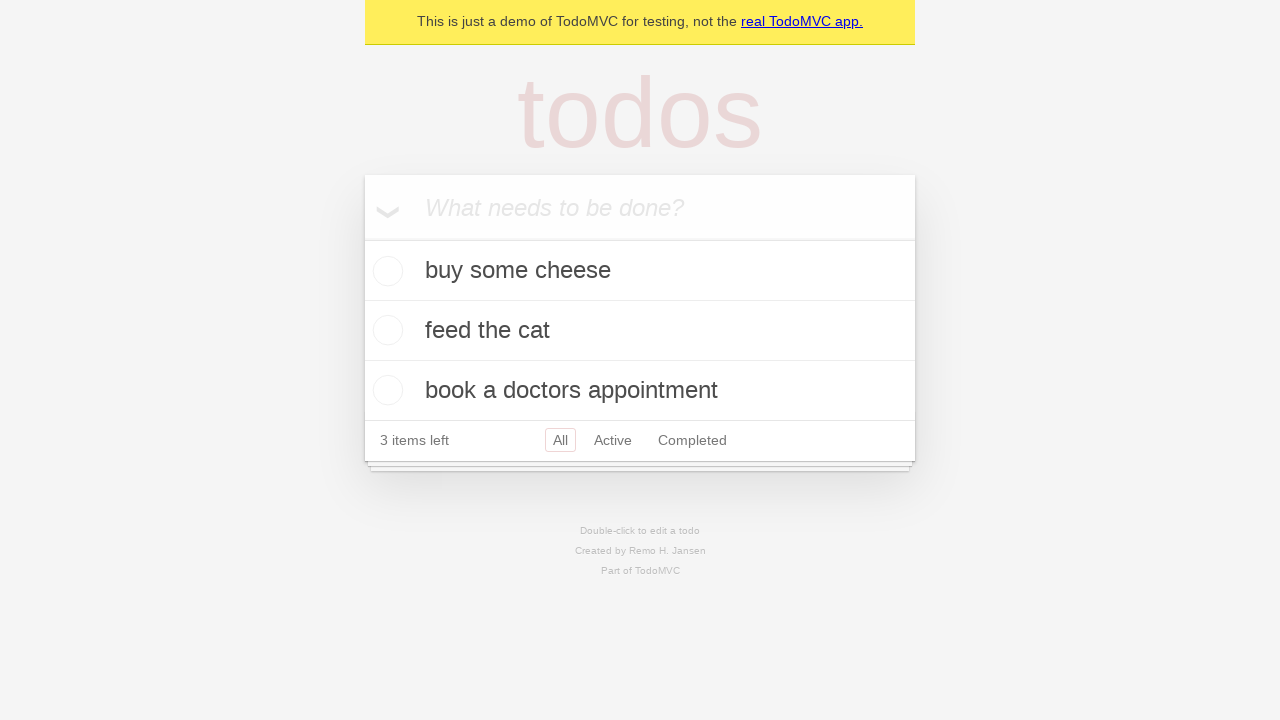

Waited for all 3 todos to be created
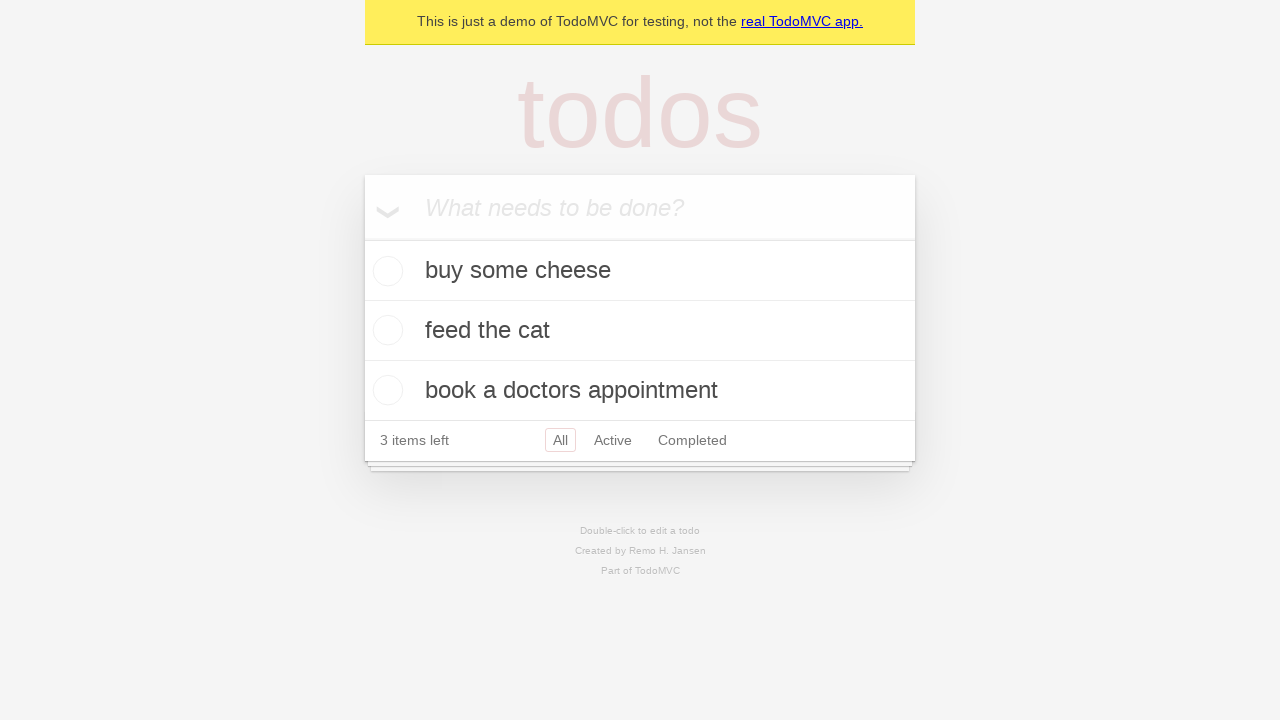

Checked the second todo item as completed at (385, 330) on internal:testid=[data-testid="todo-item"s] >> nth=1 >> internal:role=checkbox
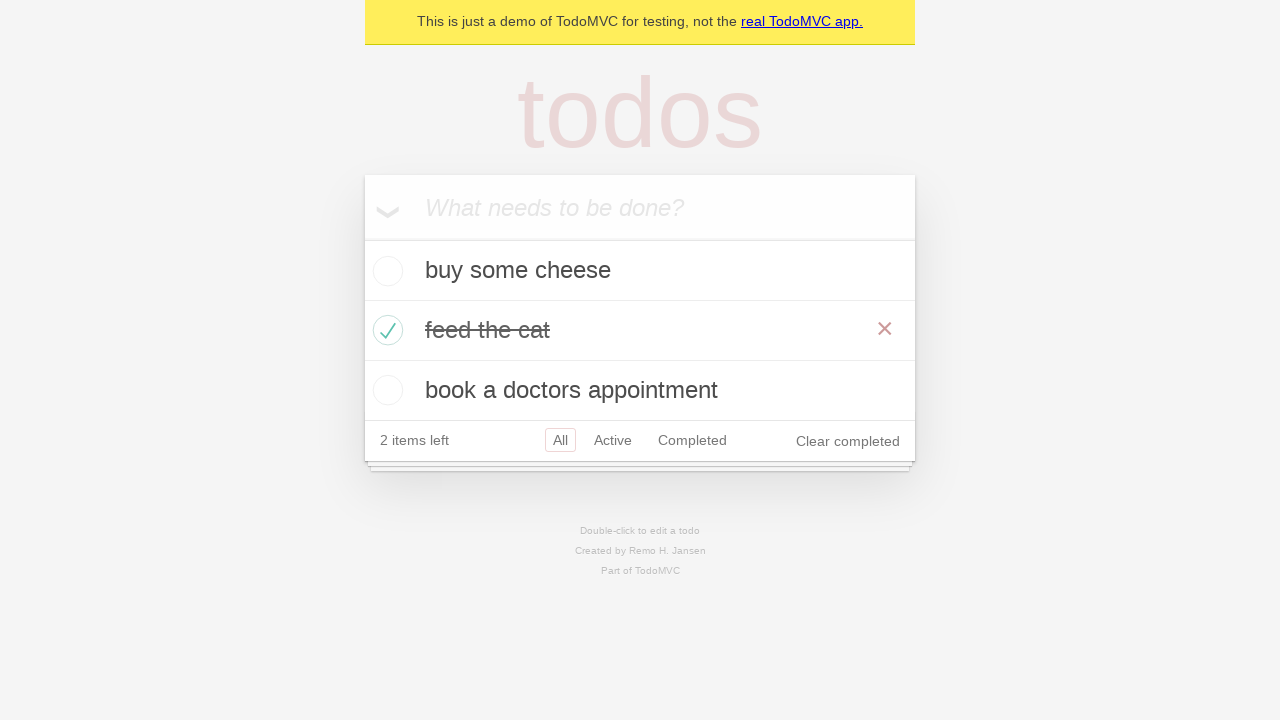

Clicked the Completed filter link at (692, 440) on internal:role=link[name="Completed"i]
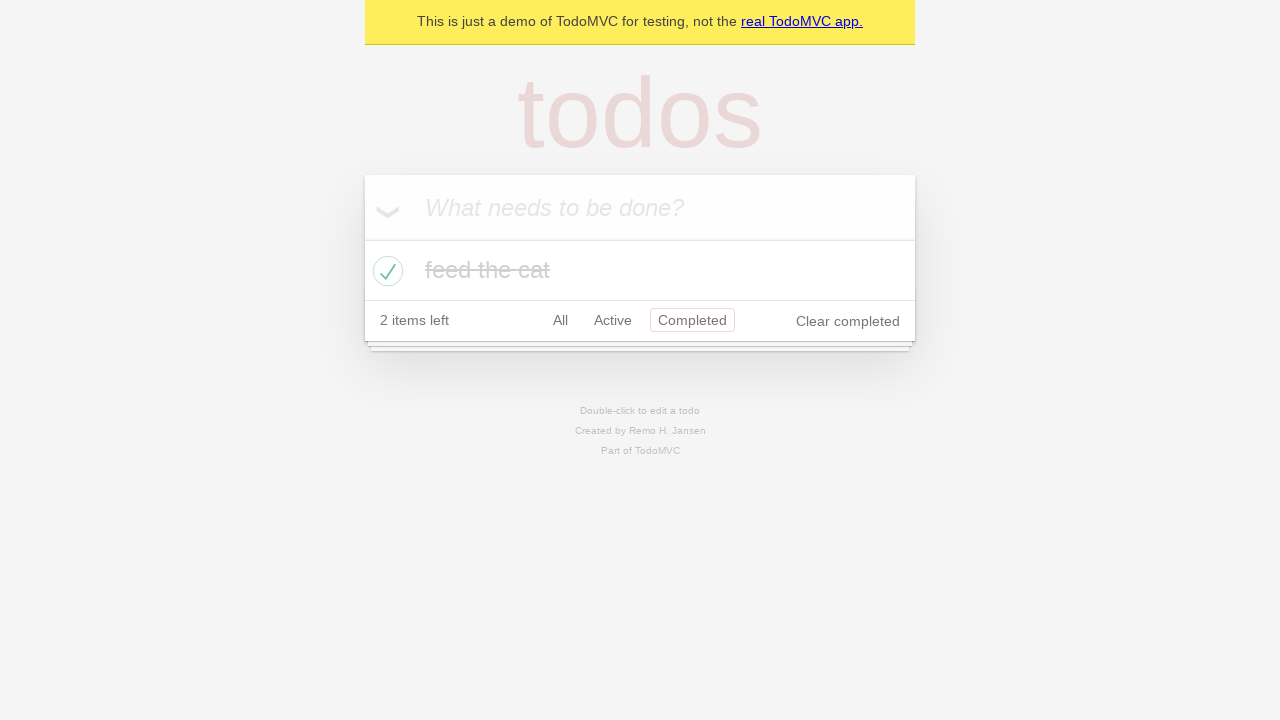

Waited for filtered list to show only 1 completed todo item
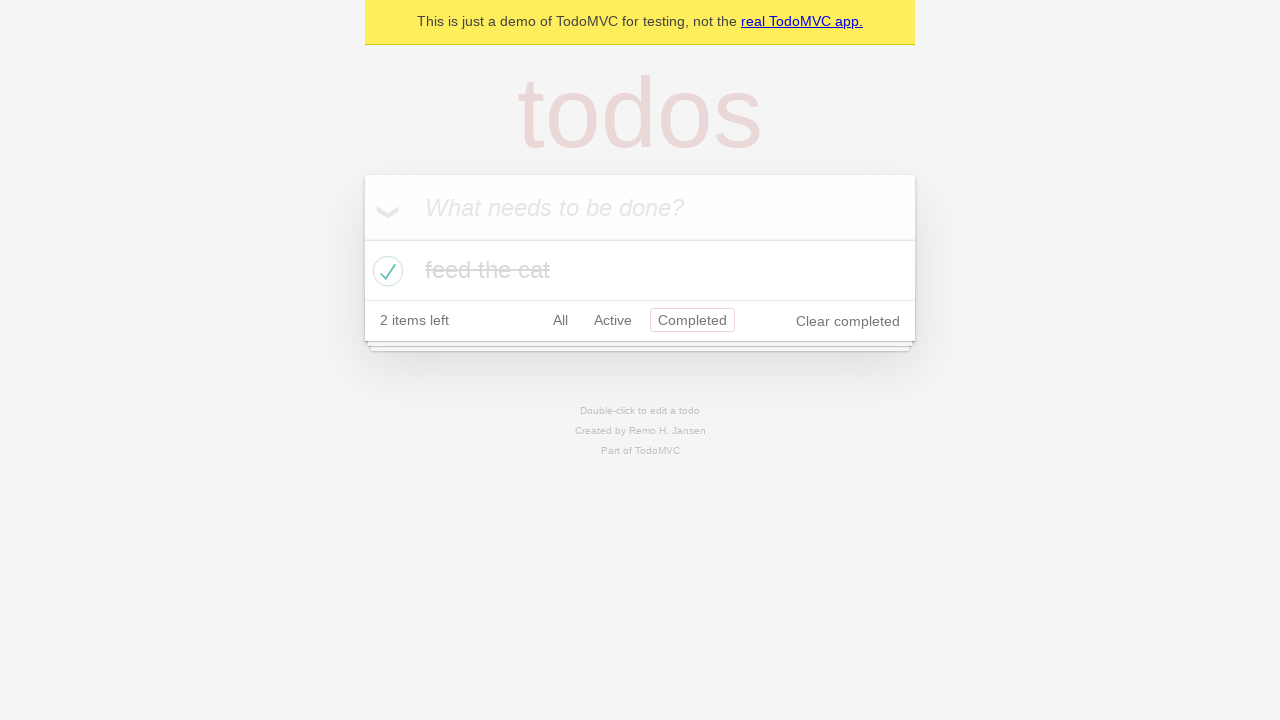

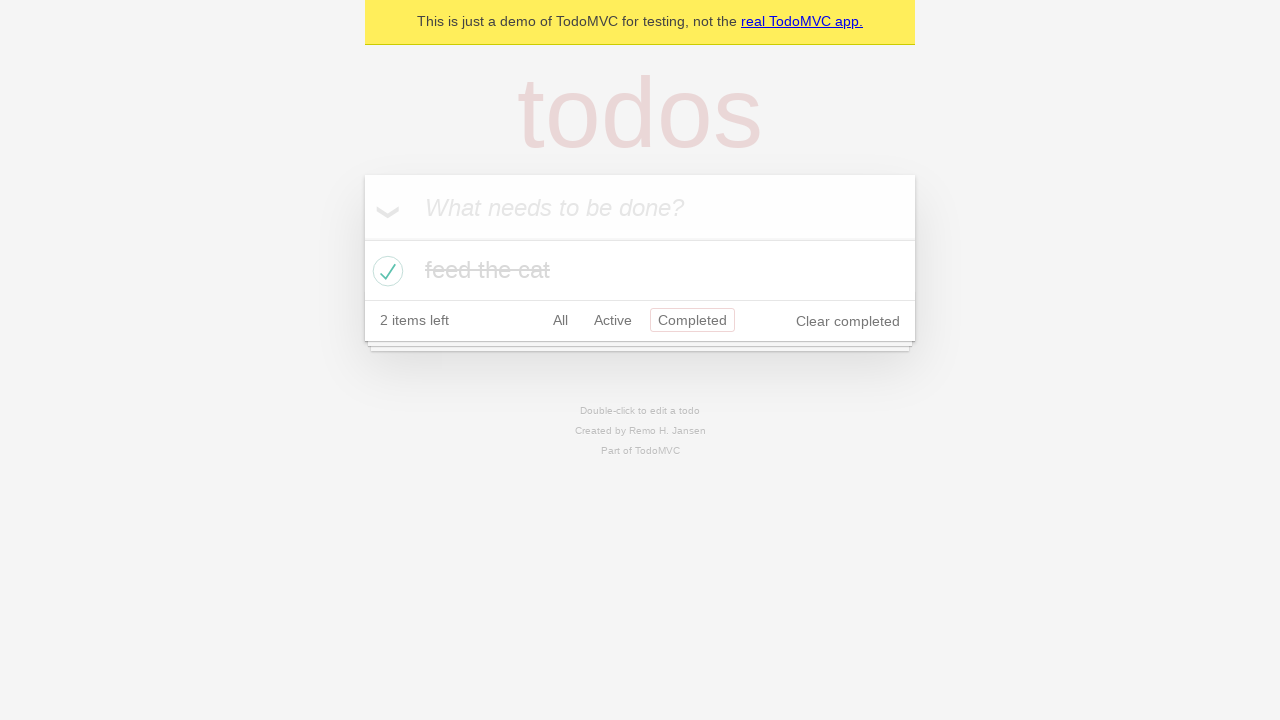